Tests alert functionality by entering a name in a text field, triggering an alert, and accepting it

Starting URL: https://rahulshettyacademy.com/AutomationPractice/

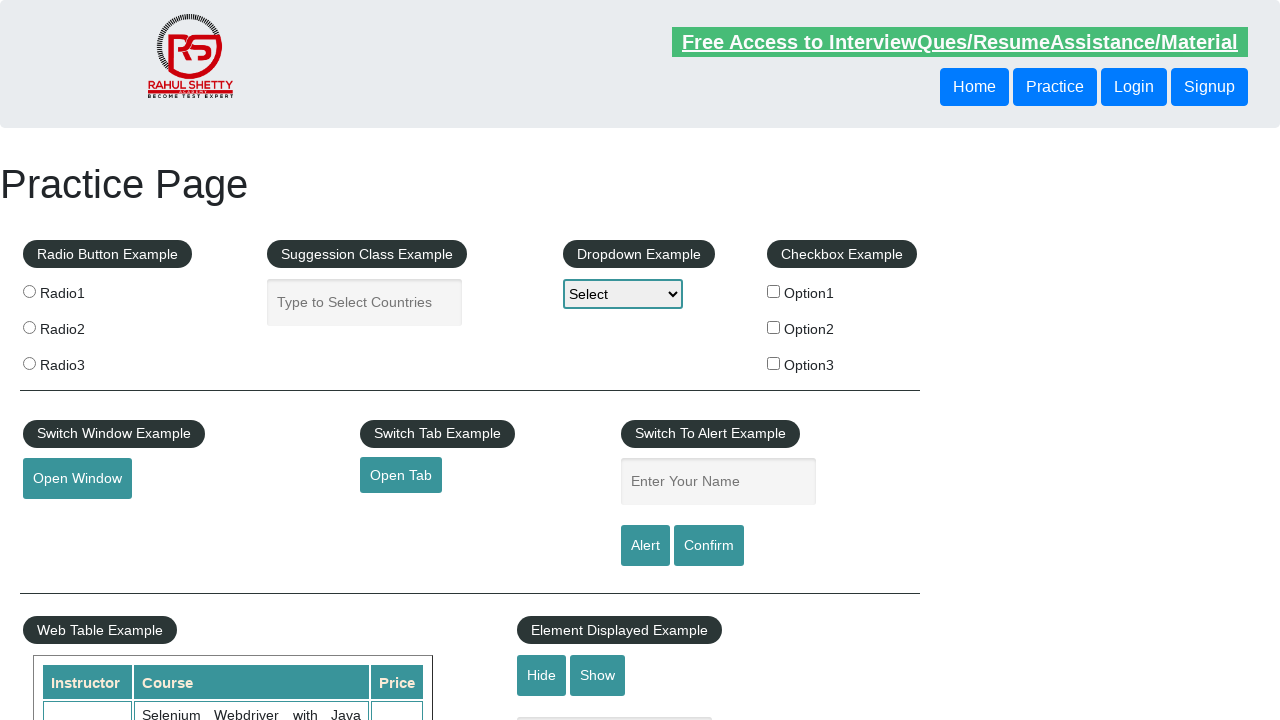

Entered 'abinash' in the name text field on #name
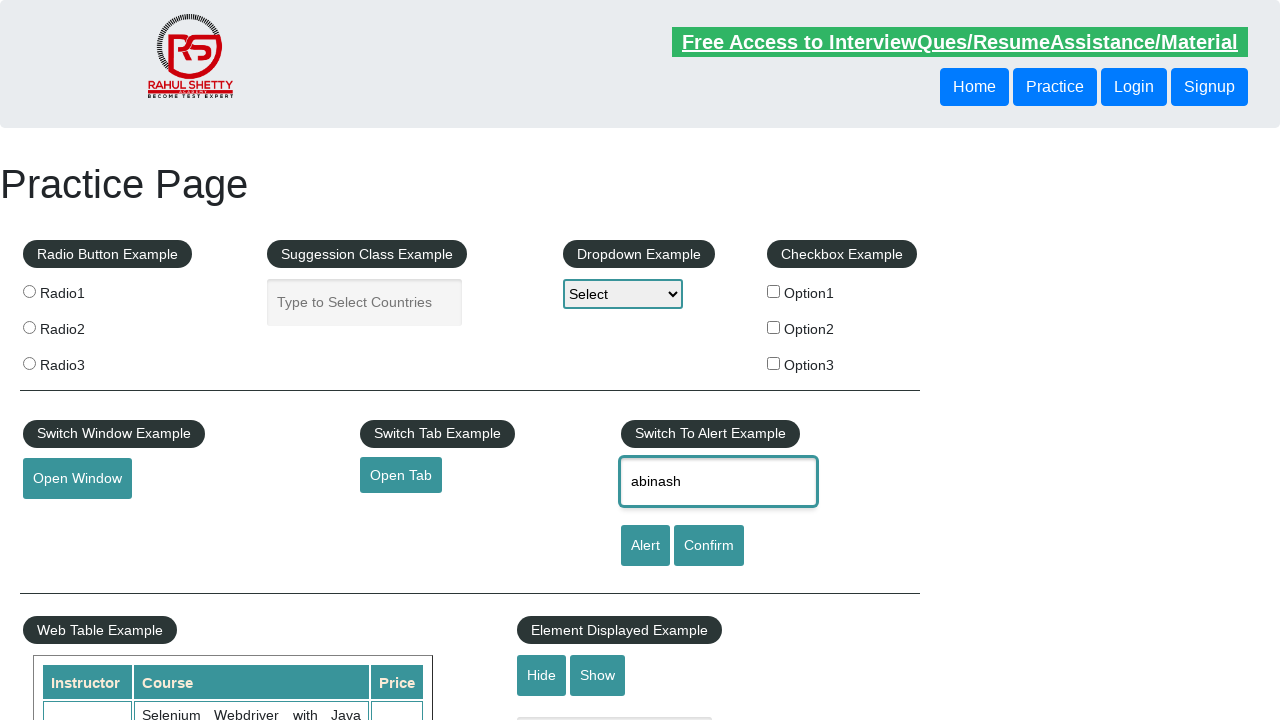

Clicked the alert button to trigger an alert at (645, 546) on #alertbtn
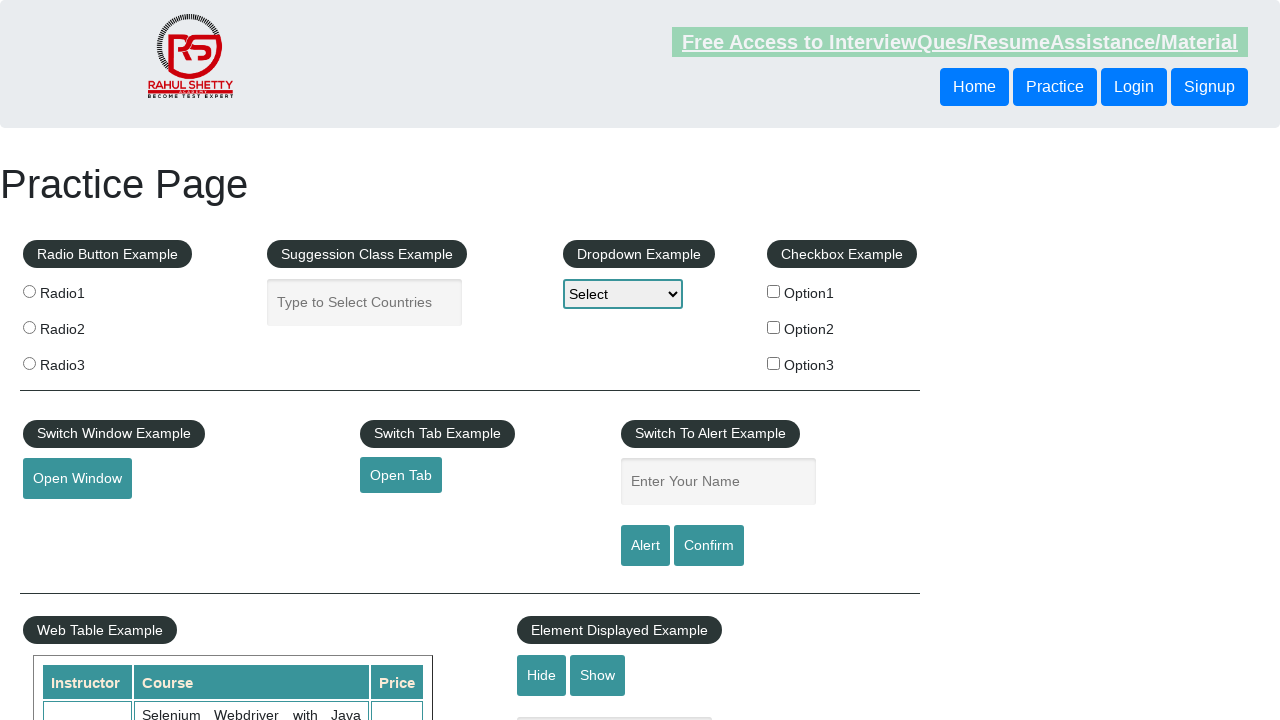

Set up dialog handler to accept alert
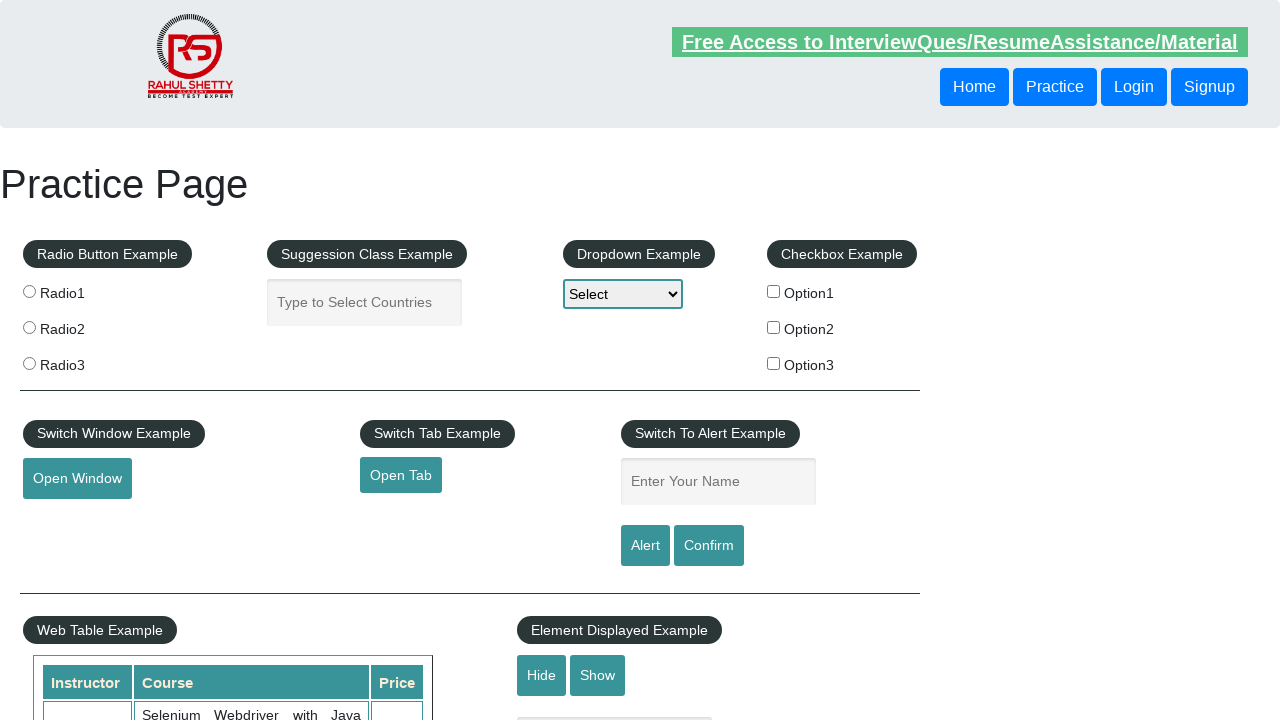

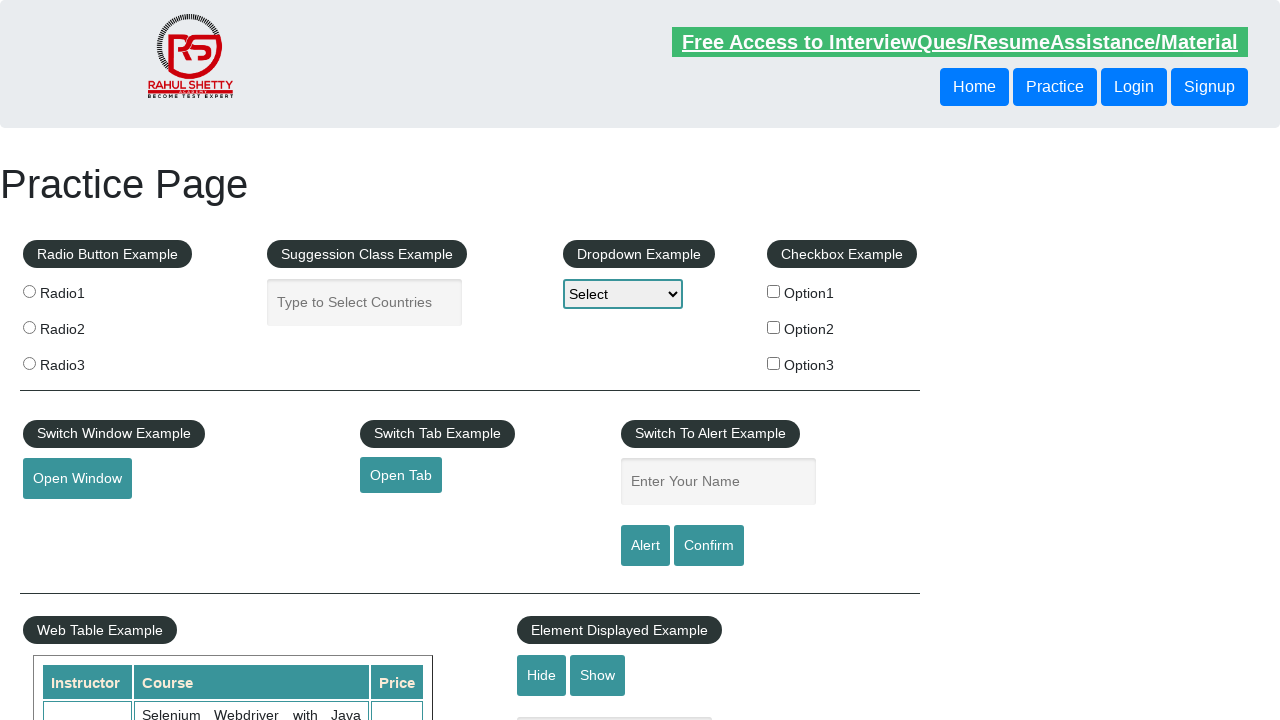